Tests browser back button navigation between filter views (All, Active, Completed)

Starting URL: https://demo.playwright.dev/todomvc

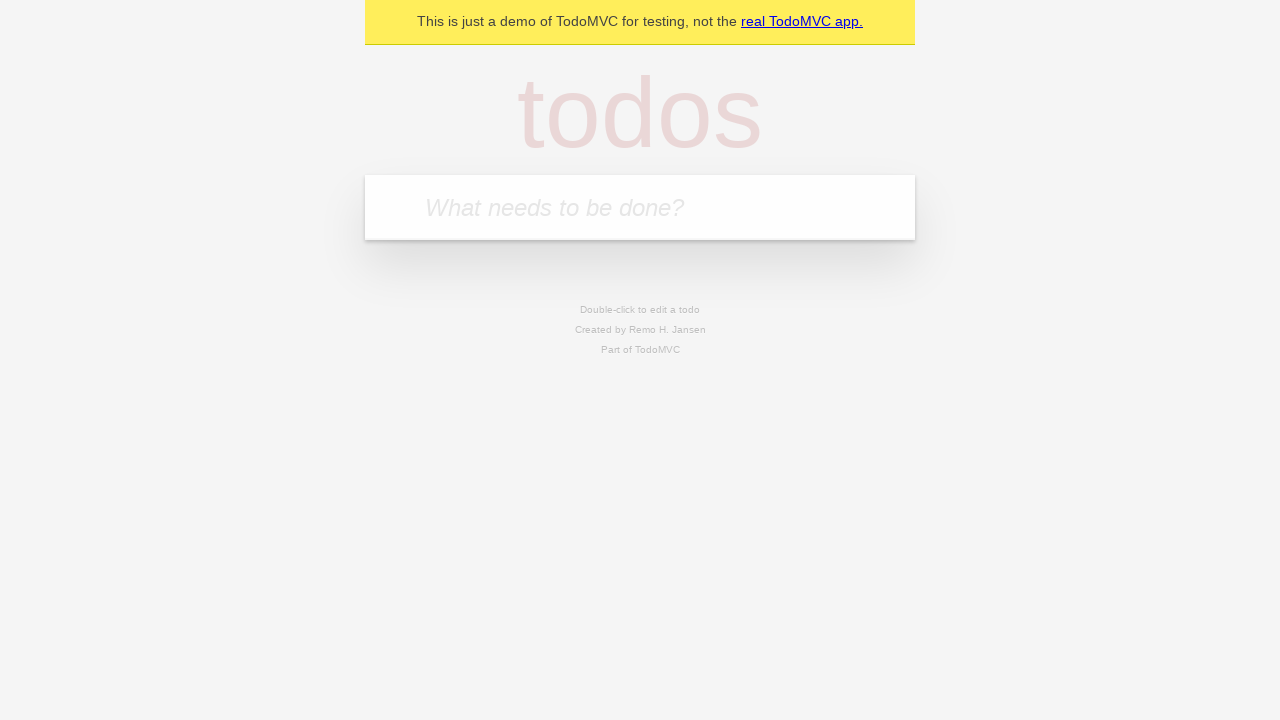

Filled todo input with 'buy some cheese' on internal:attr=[placeholder="What needs to be done?"i]
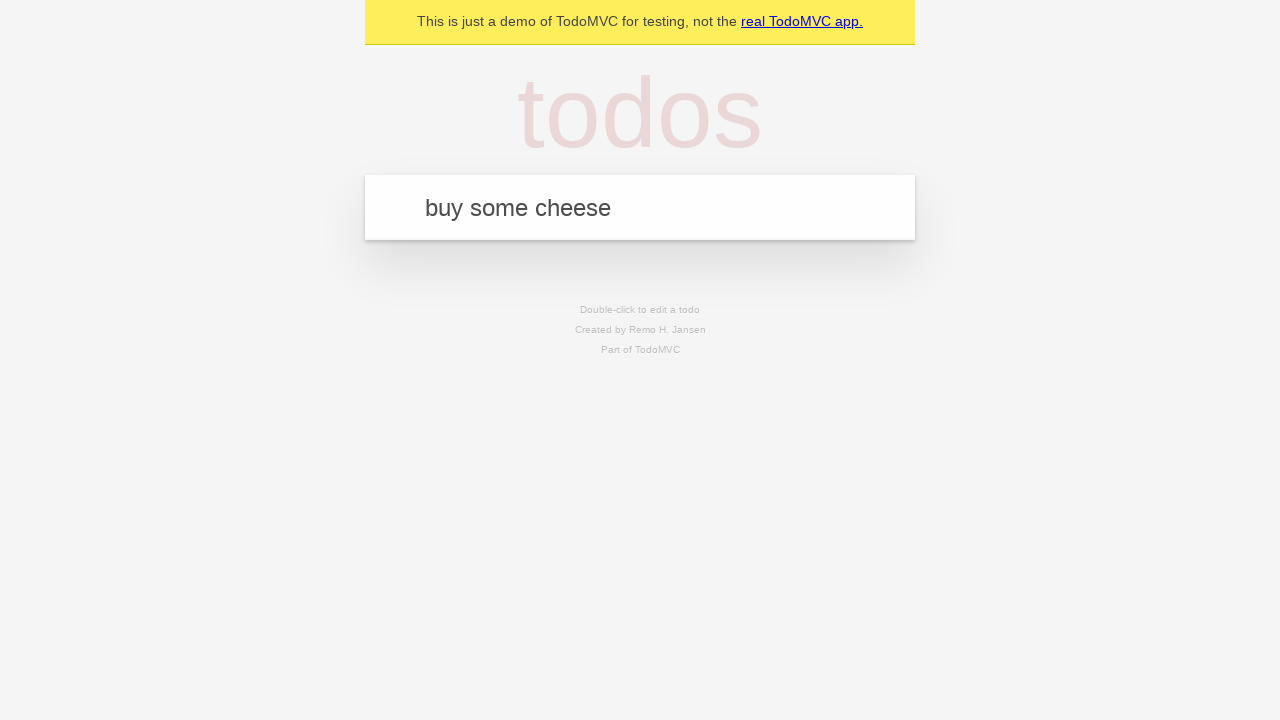

Pressed Enter to create first todo on internal:attr=[placeholder="What needs to be done?"i]
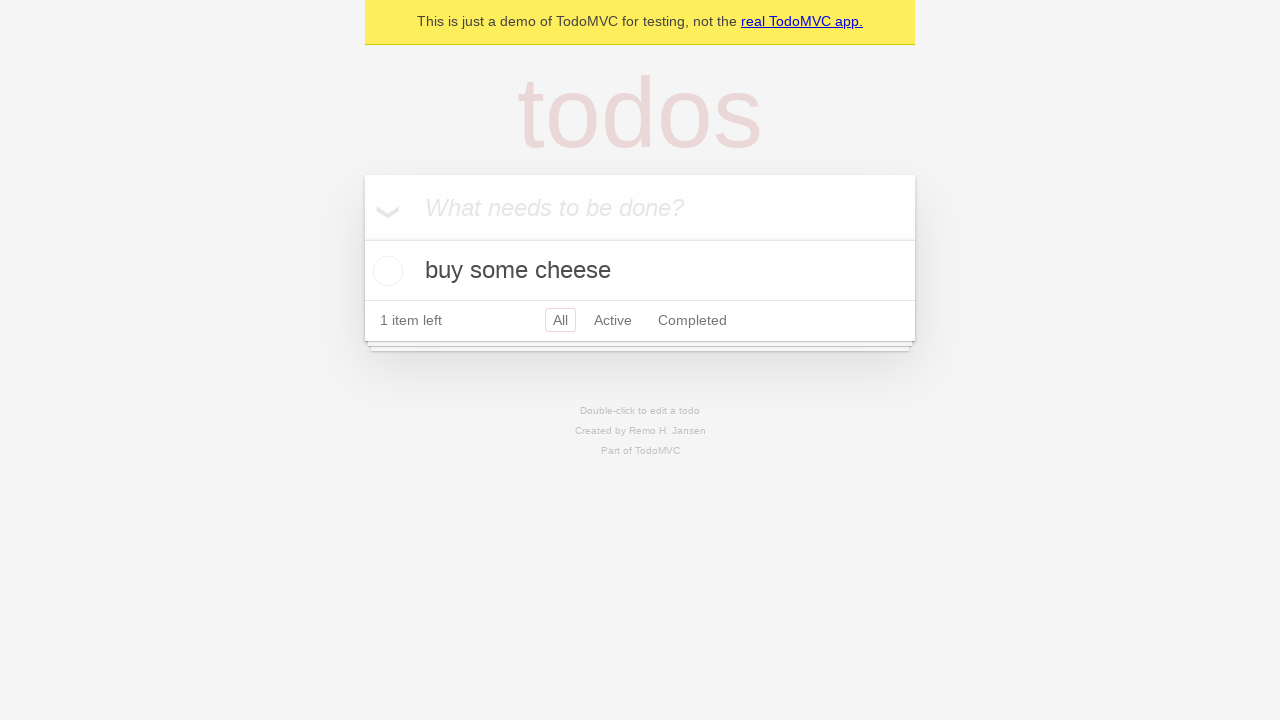

Filled todo input with 'feed the cat' on internal:attr=[placeholder="What needs to be done?"i]
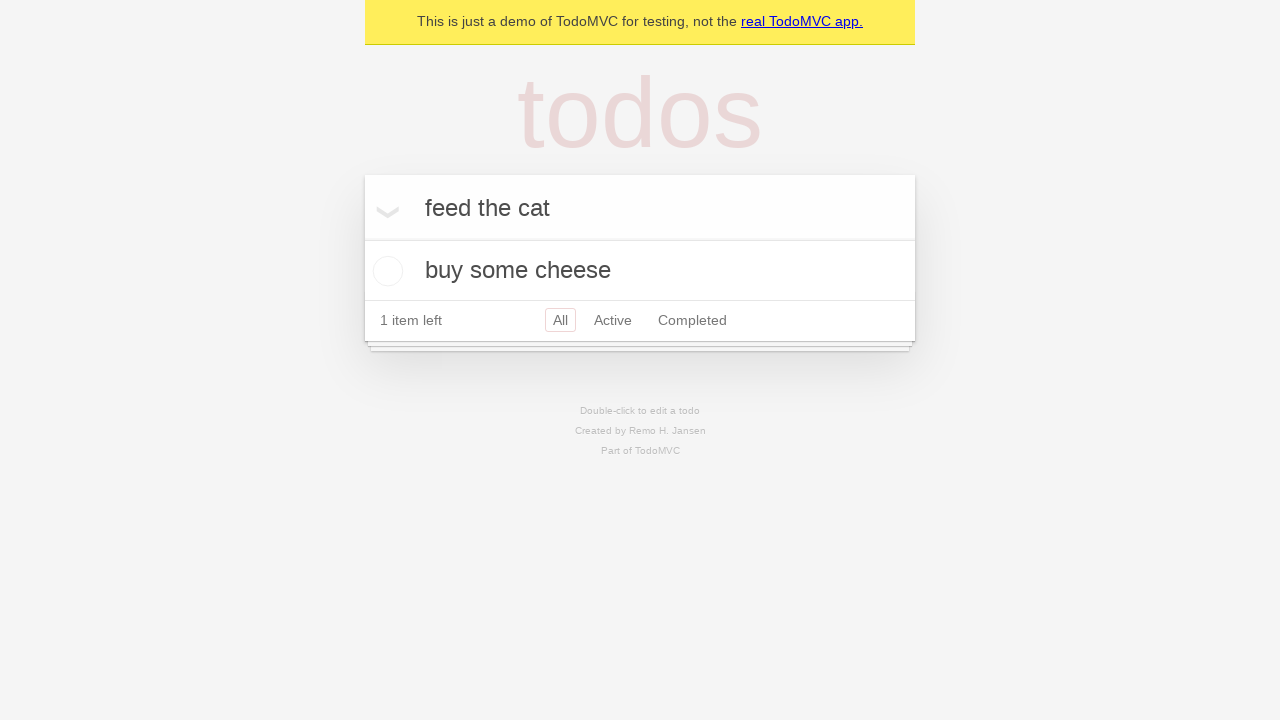

Pressed Enter to create second todo on internal:attr=[placeholder="What needs to be done?"i]
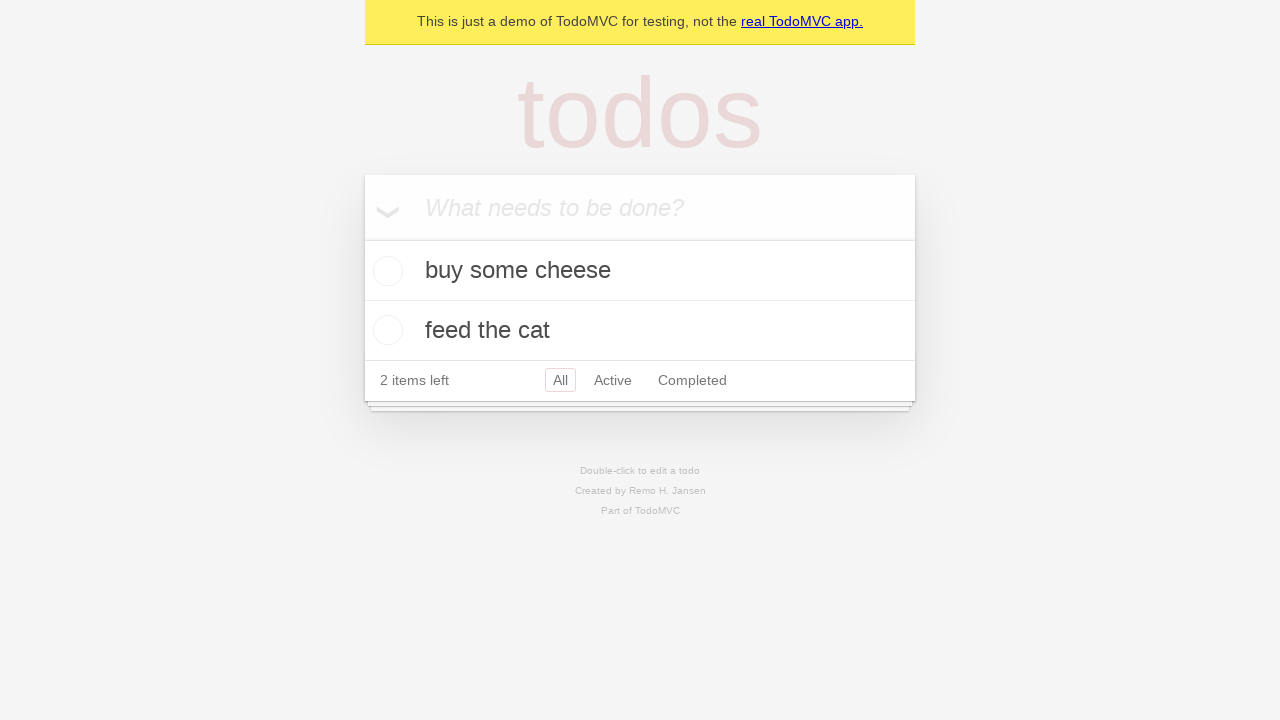

Filled todo input with 'book a doctors appointment' on internal:attr=[placeholder="What needs to be done?"i]
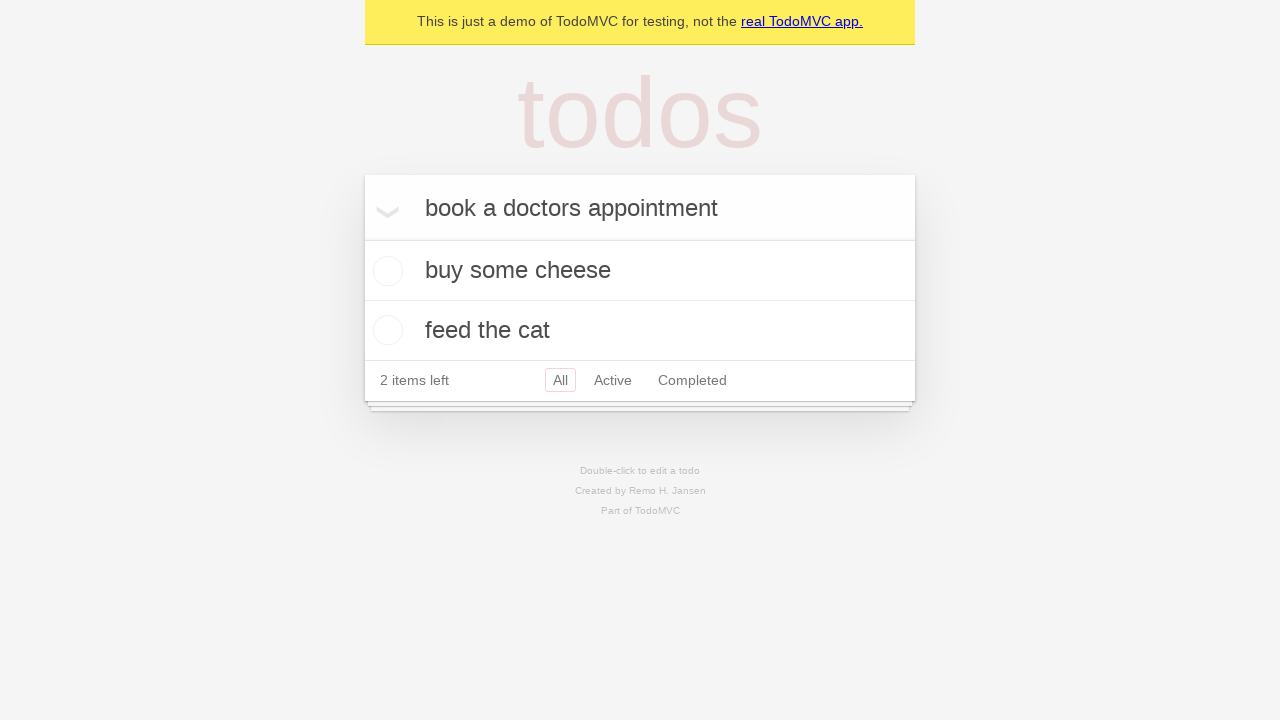

Pressed Enter to create third todo on internal:attr=[placeholder="What needs to be done?"i]
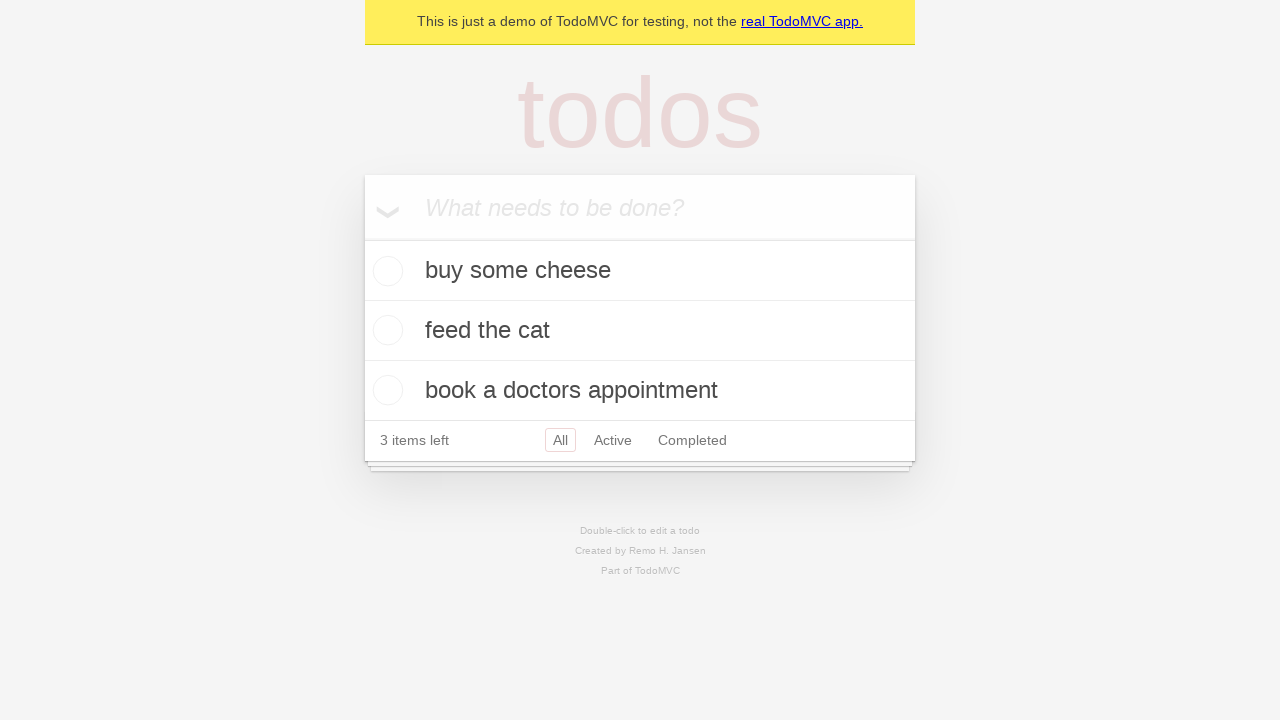

Checked the second todo item as completed at (385, 330) on internal:testid=[data-testid="todo-item"s] >> nth=1 >> internal:role=checkbox
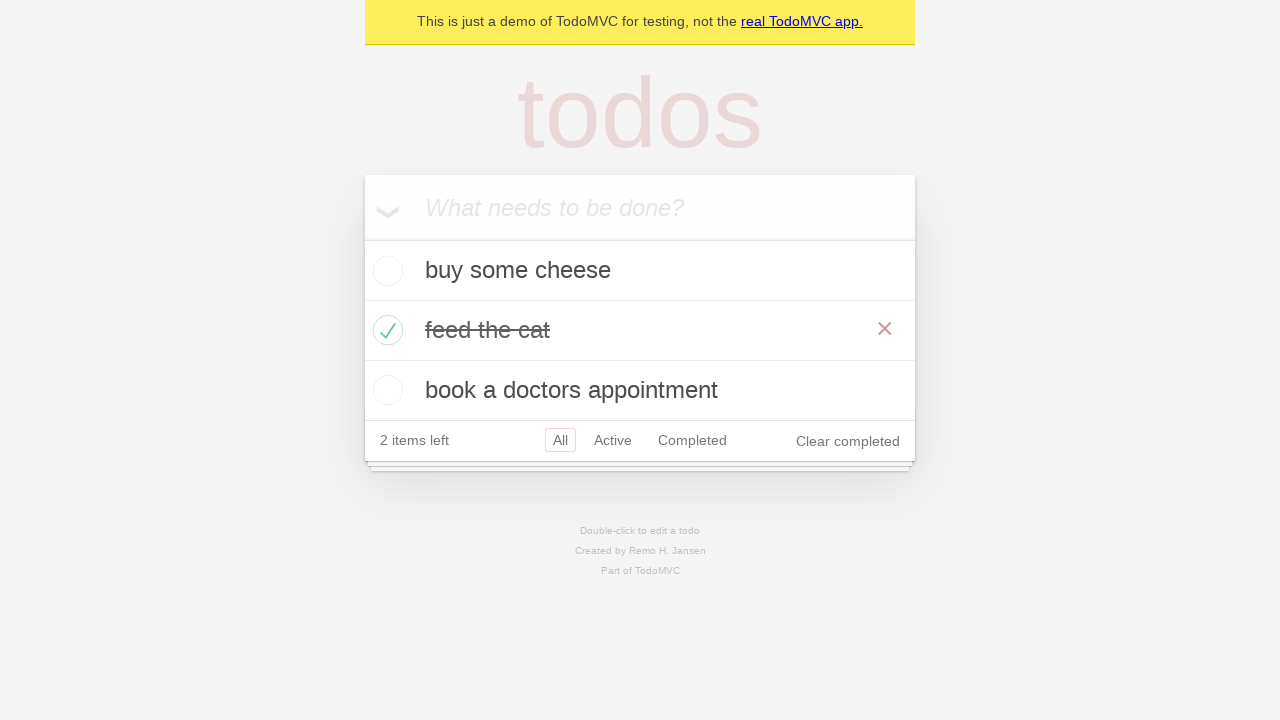

Clicked 'All' filter link to view all todos at (560, 440) on internal:role=link[name="All"i]
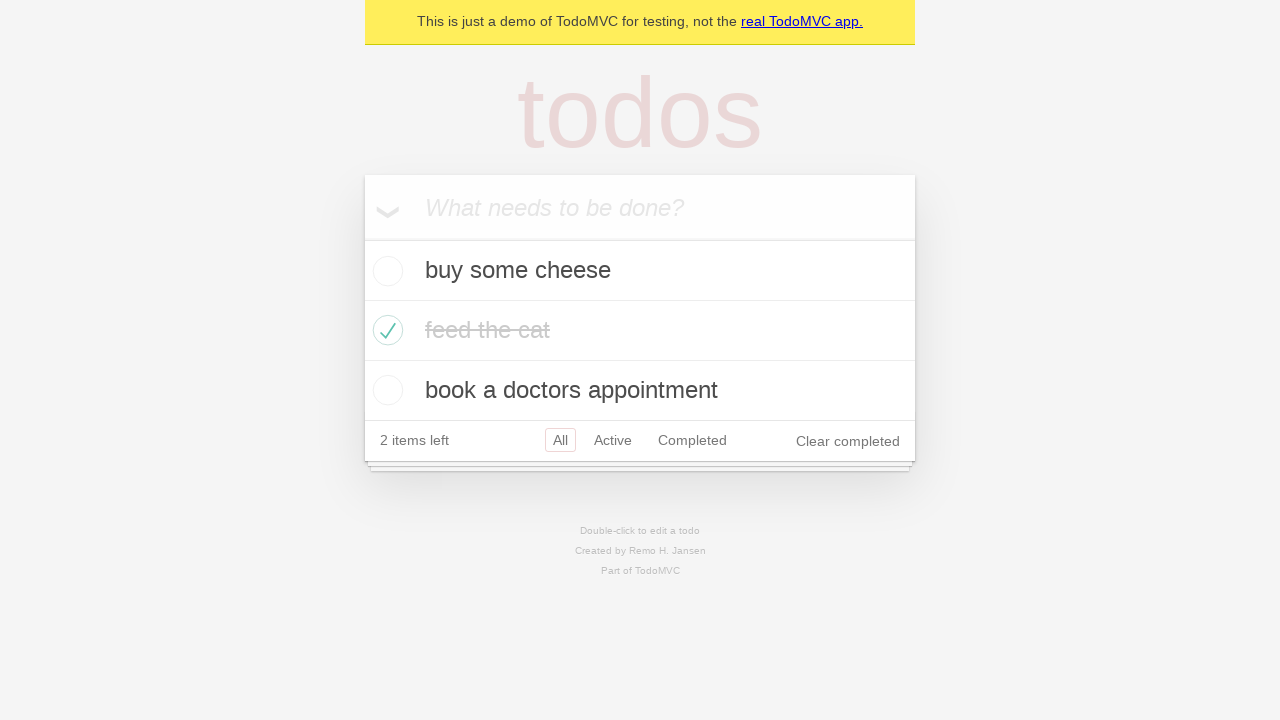

Clicked 'Active' filter link to view active todos at (613, 440) on internal:role=link[name="Active"i]
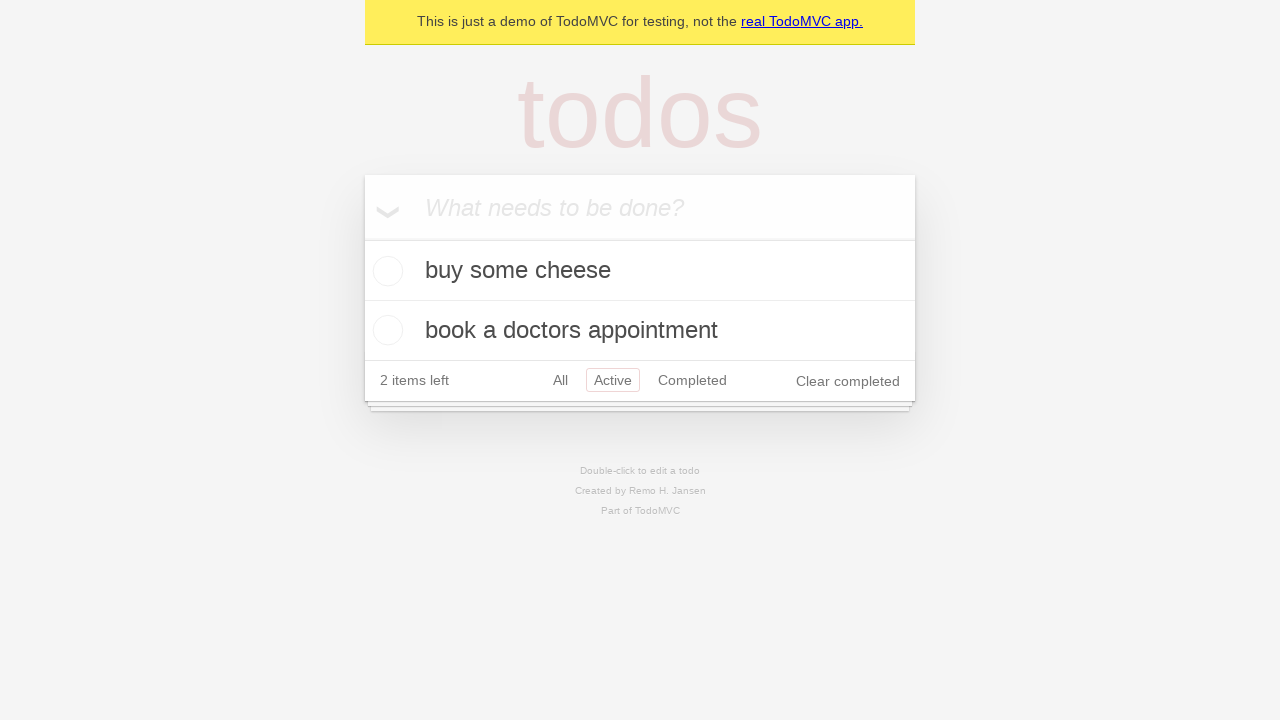

Clicked 'Completed' filter link to view completed todos at (692, 380) on internal:role=link[name="Completed"i]
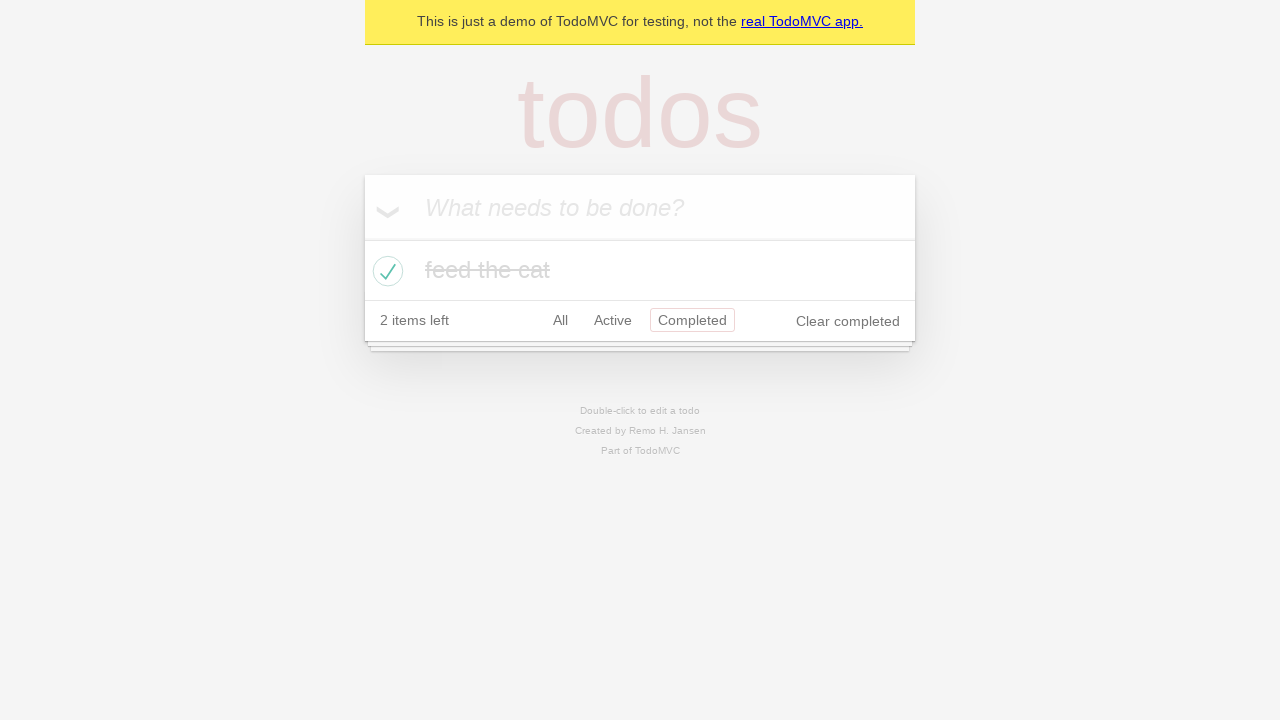

Navigated back to Active filter view using browser back button
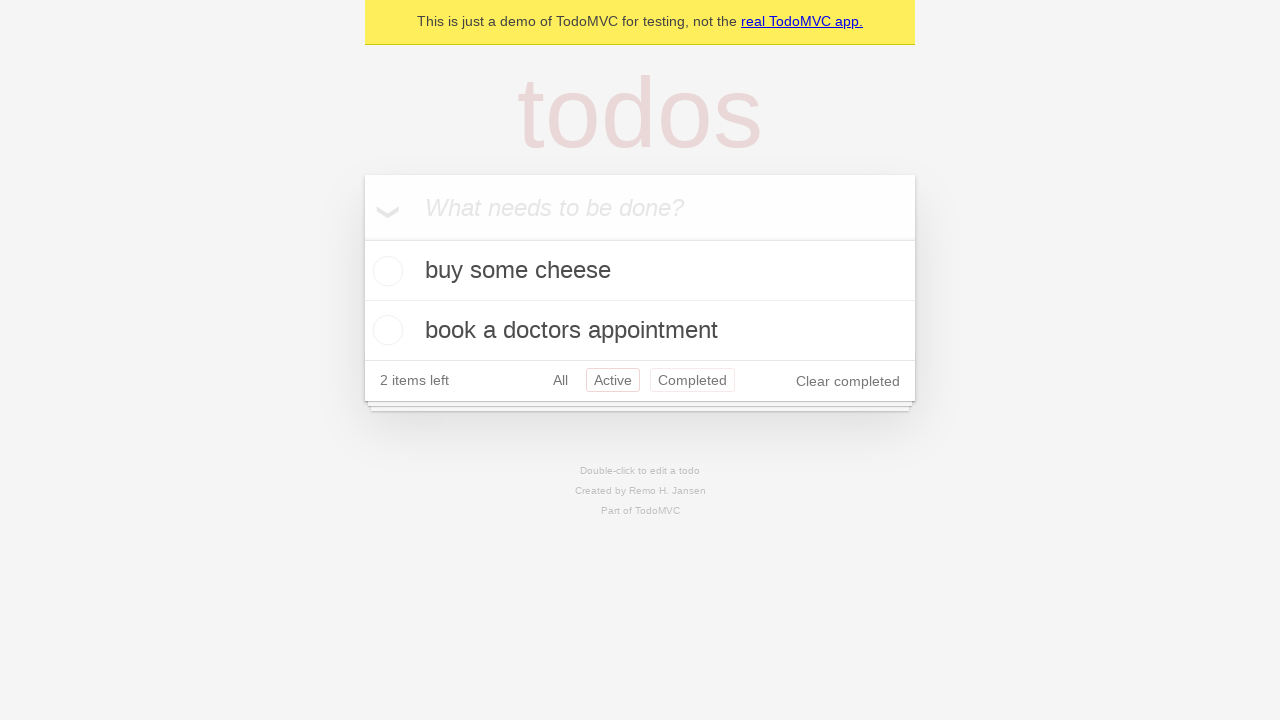

Navigated back to All filter view using browser back button
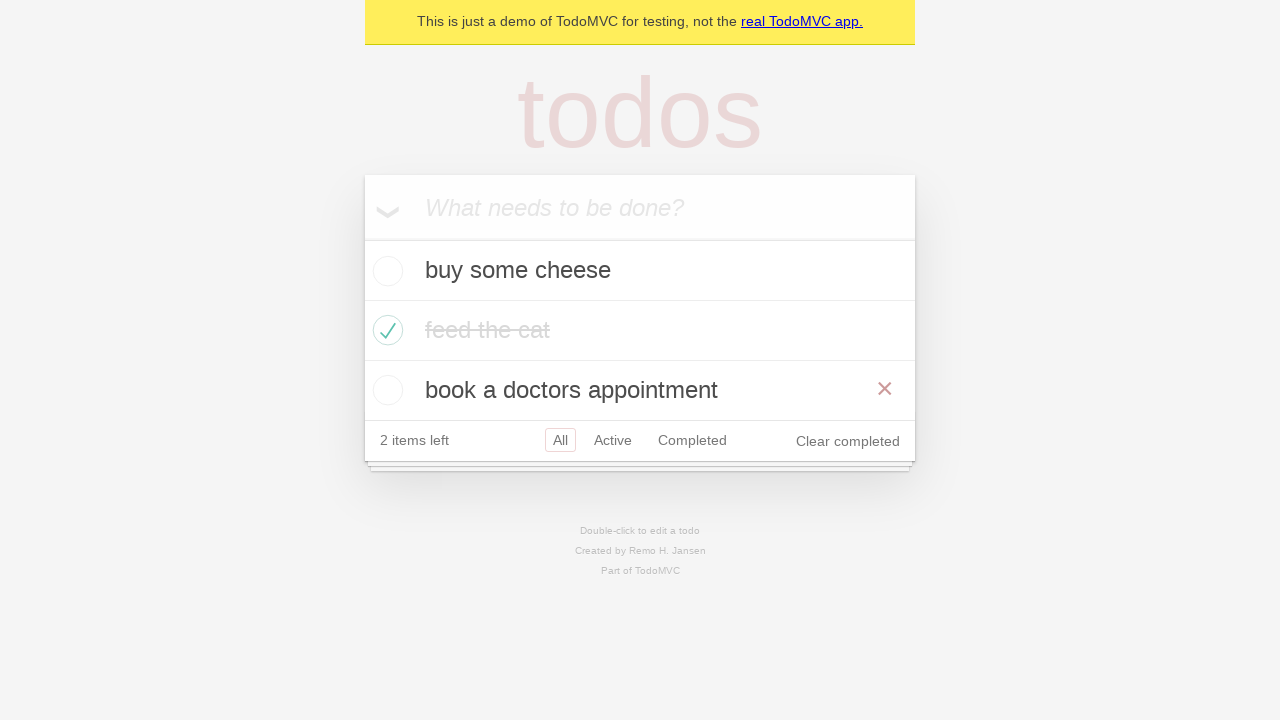

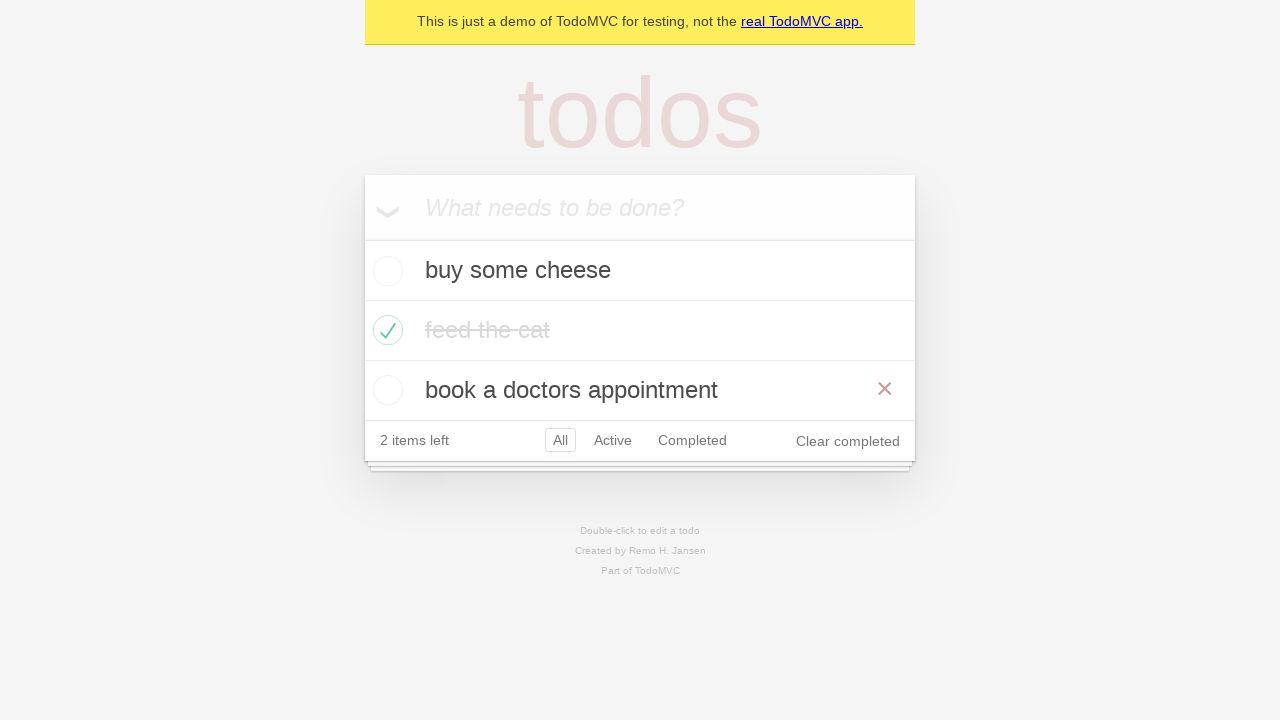